Tests dropdown functionality on a flight booking practice site by selecting different currency options from a static dropdown menu

Starting URL: https://rahulshettyacademy.com/dropdownsPractise/

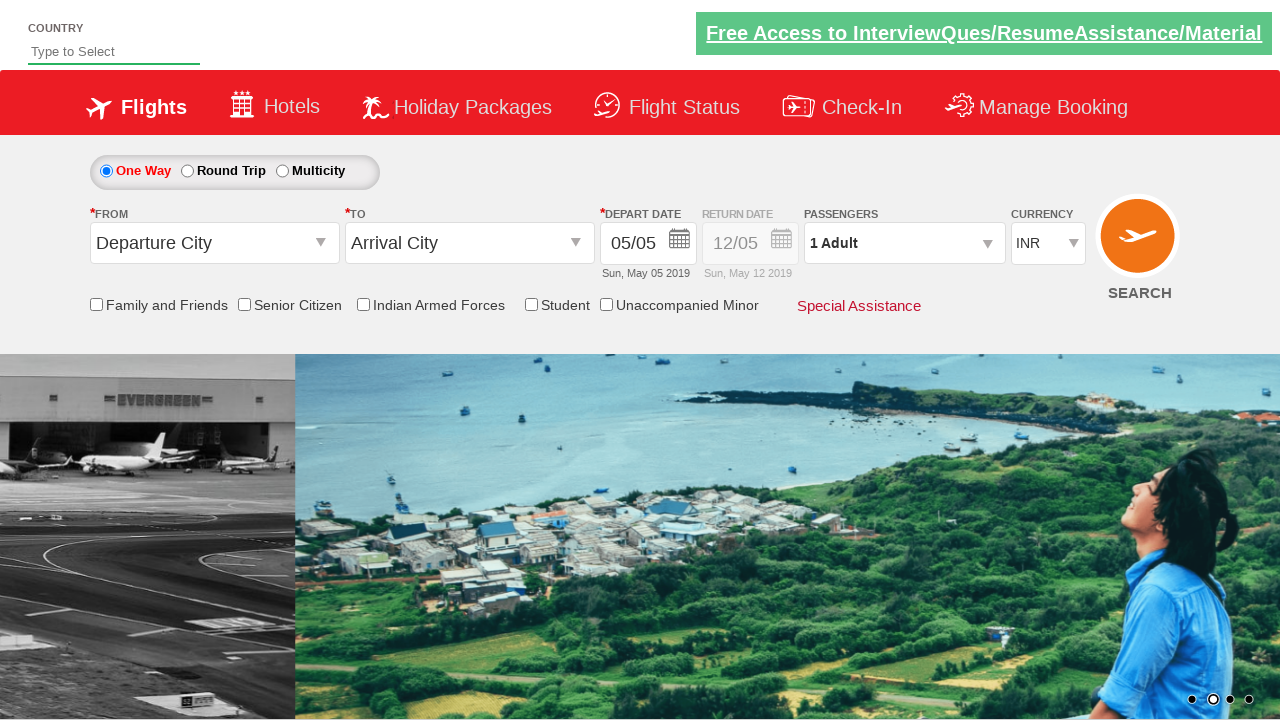

Selected third currency option (index 2) from dropdown on #ctl00_mainContent_DropDownListCurrency
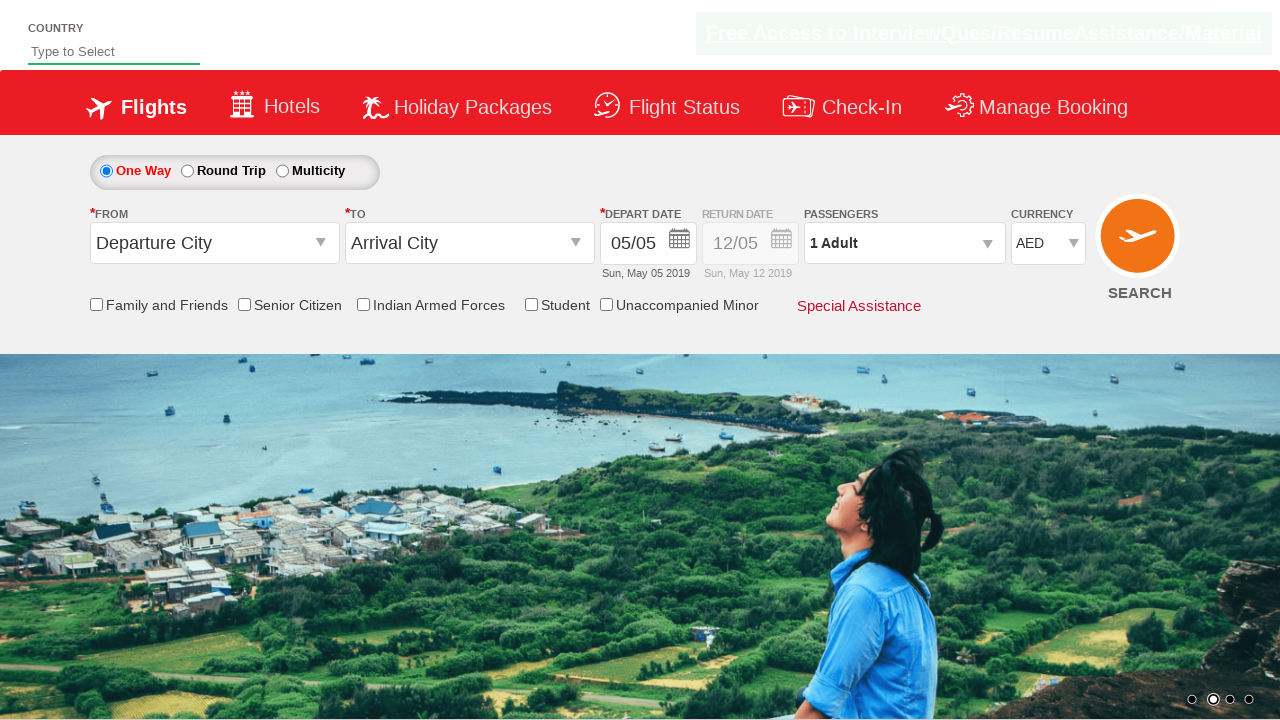

Selected fourth currency option (index 3) from dropdown on #ctl00_mainContent_DropDownListCurrency
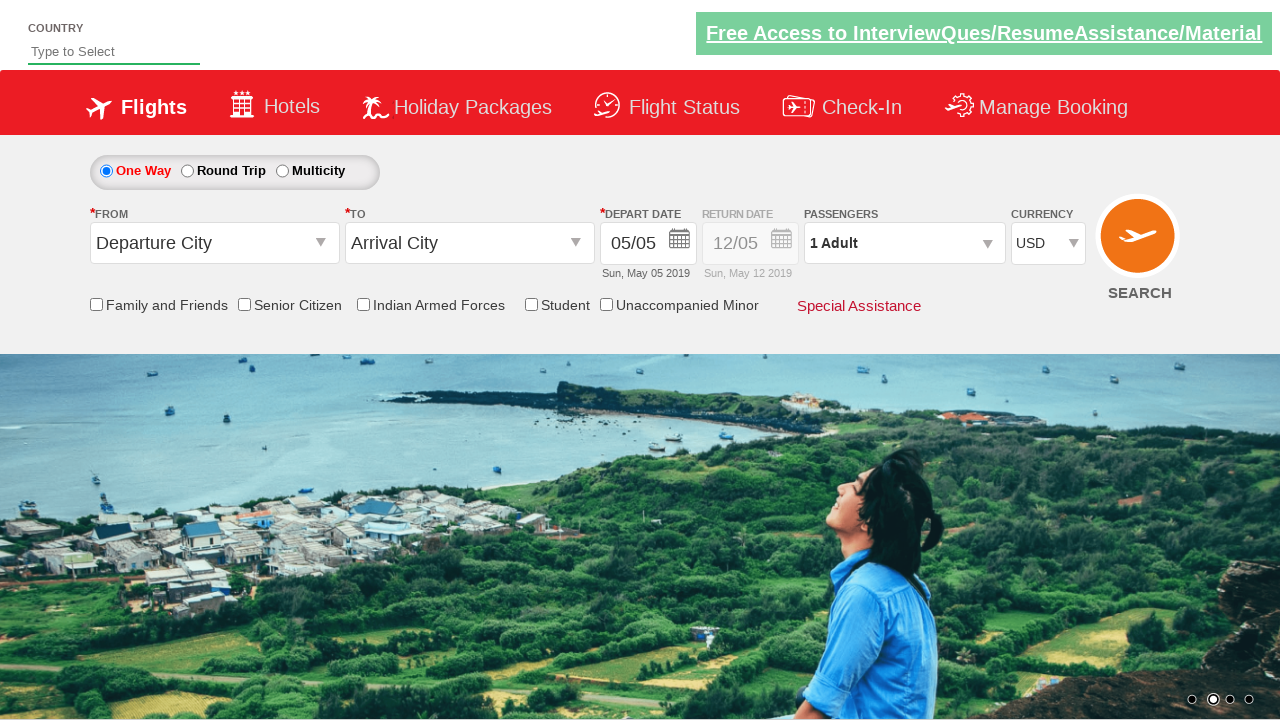

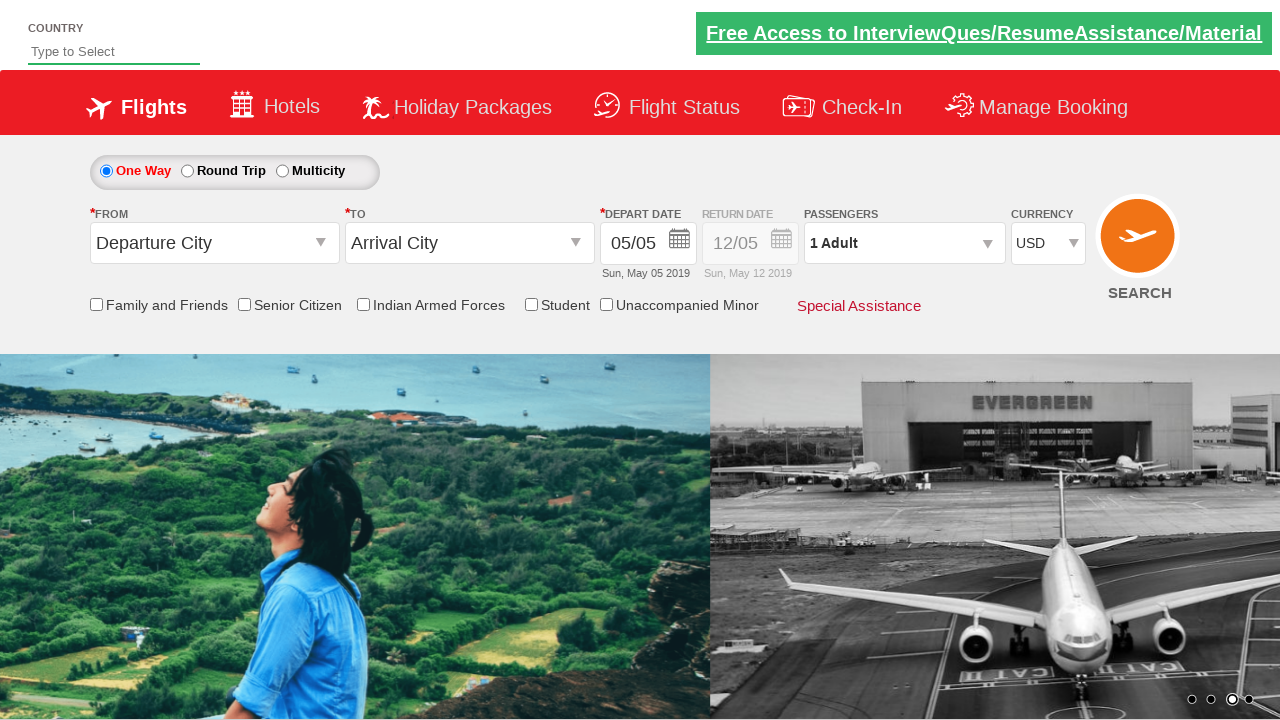